Tests drag and drop functionality by dragging an element from column A to column B

Starting URL: https://the-internet.herokuapp.com/drag_and_drop

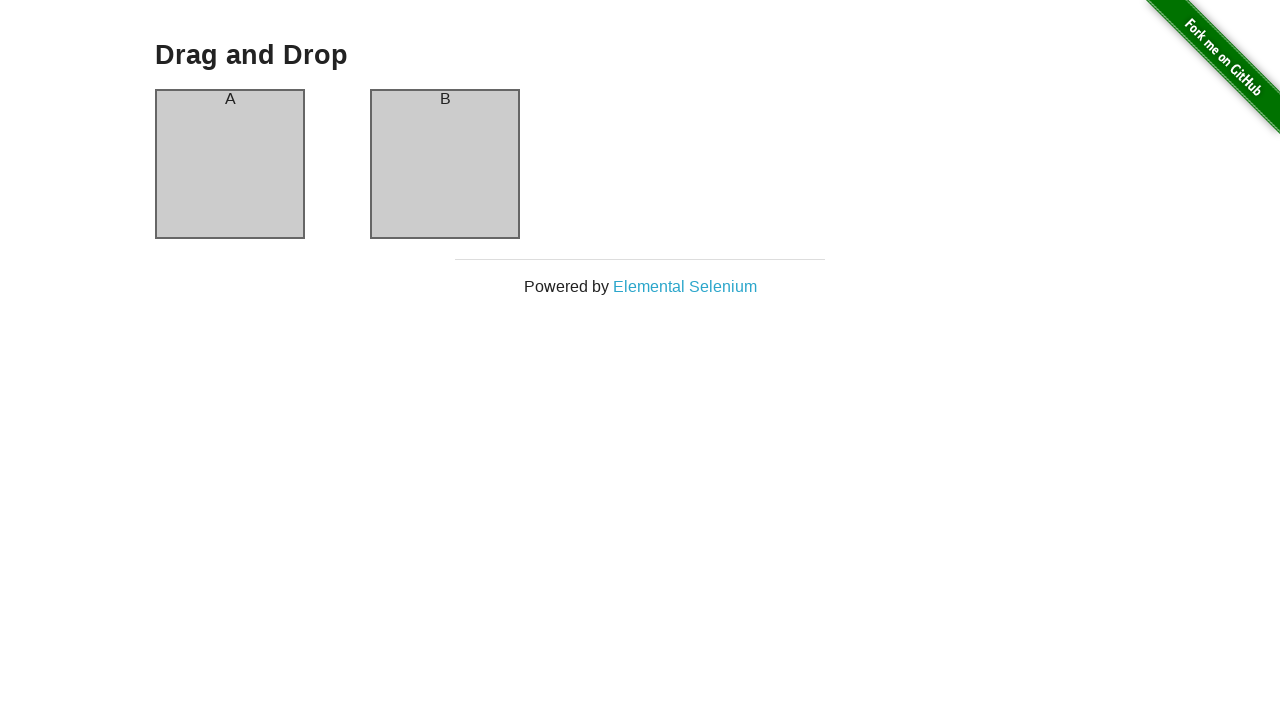

Dragged element from column A to column B at (445, 164)
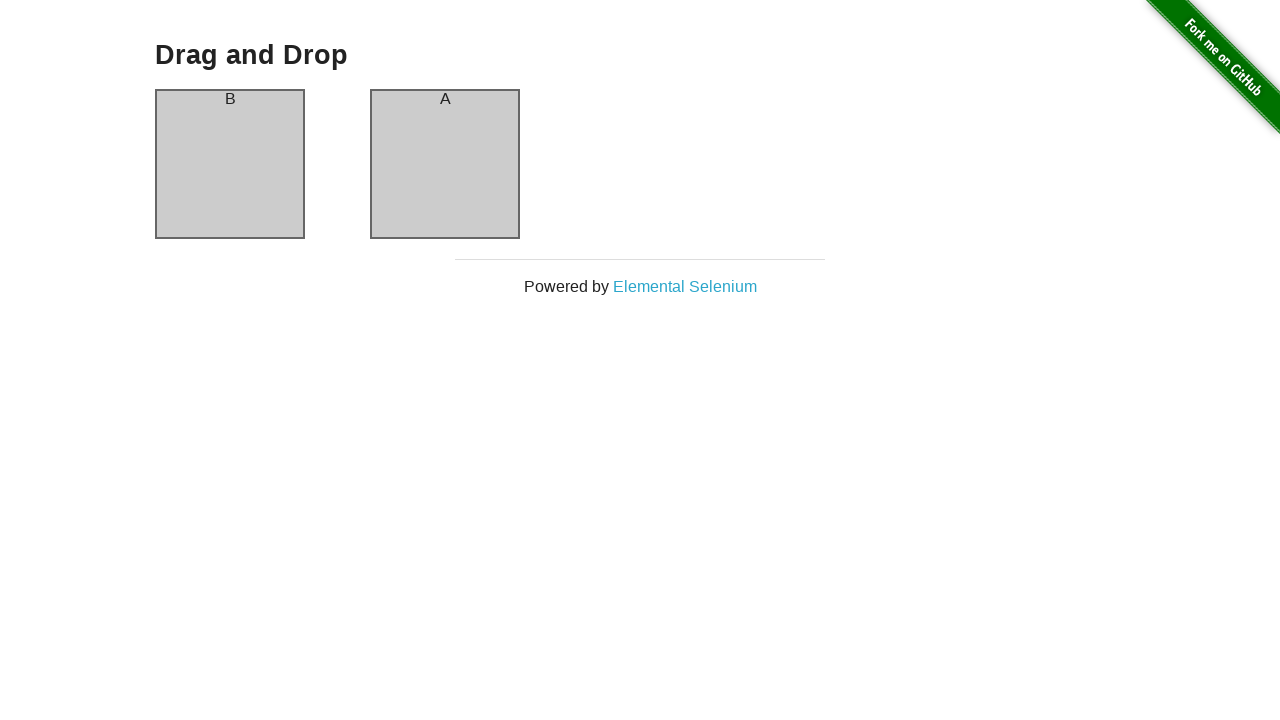

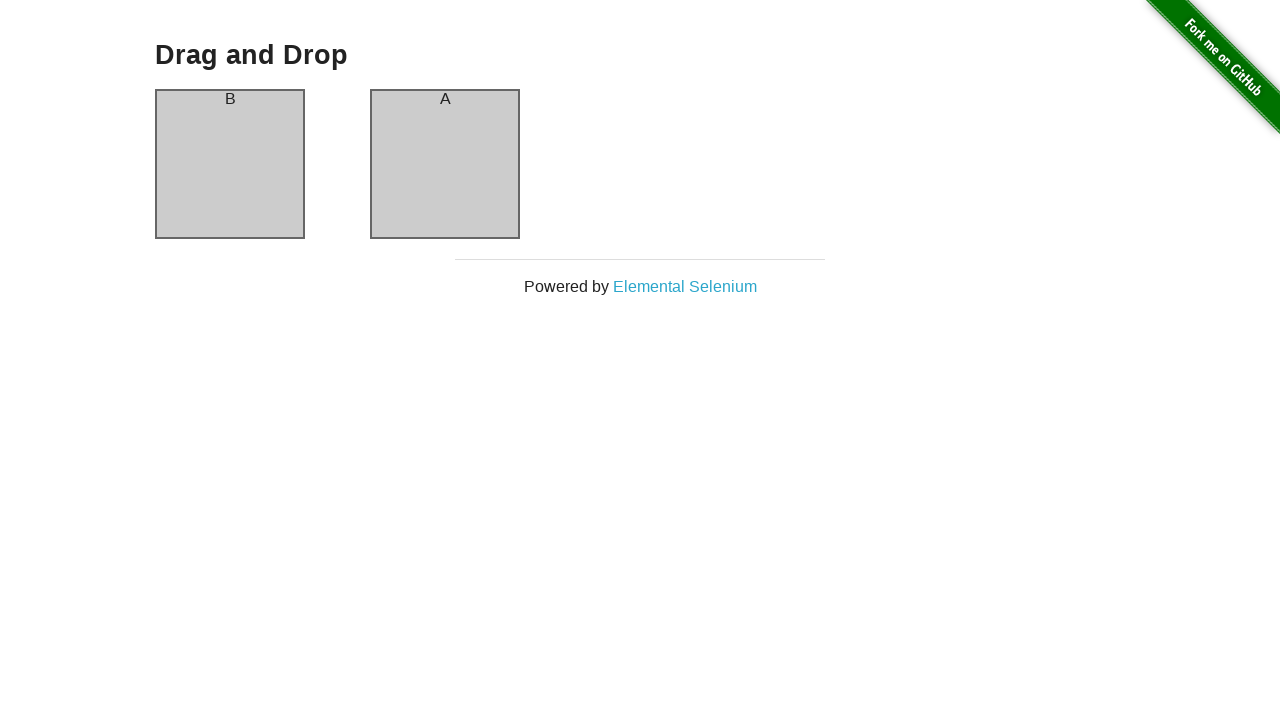